Tests jQuery UI custom dropdown selection by clicking the dropdown and selecting various numeric values (5, 10, 8, 18) from the menu.

Starting URL: https://jqueryui.com/resources/demos/selectmenu/default.html

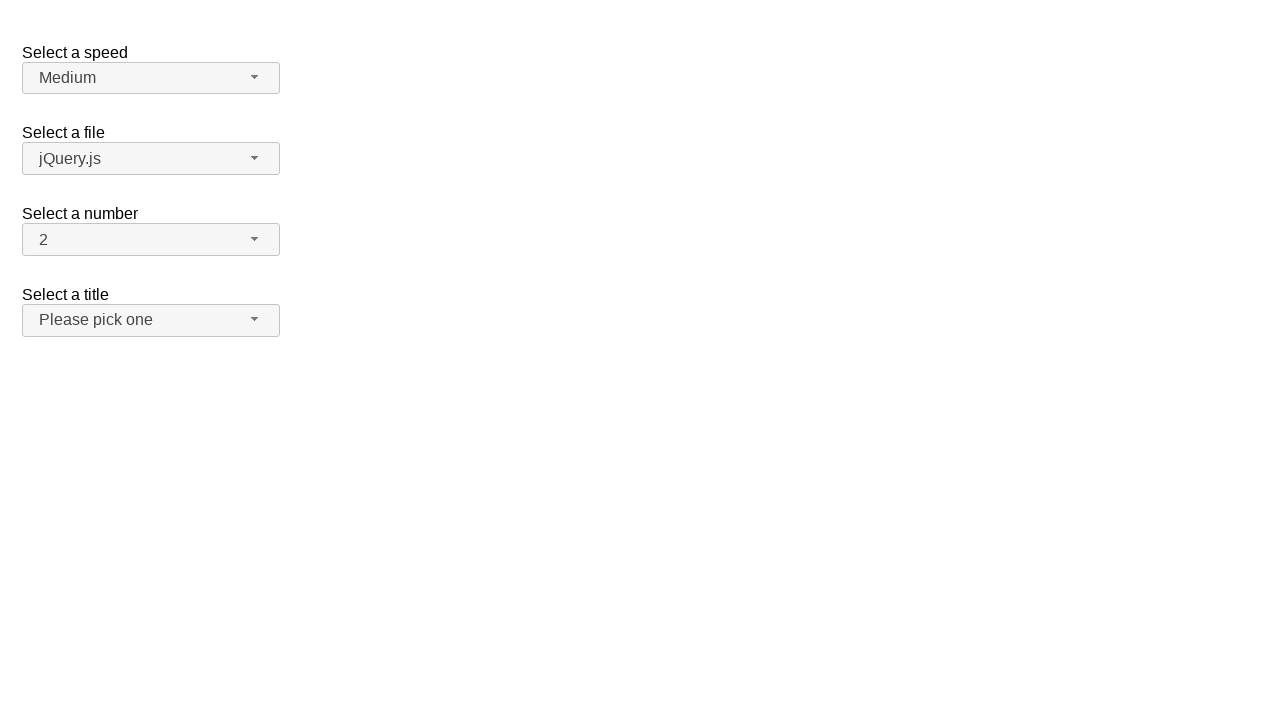

Clicked the jQuery UI dropdown button at (151, 240) on xpath=//span[@id='number-button']
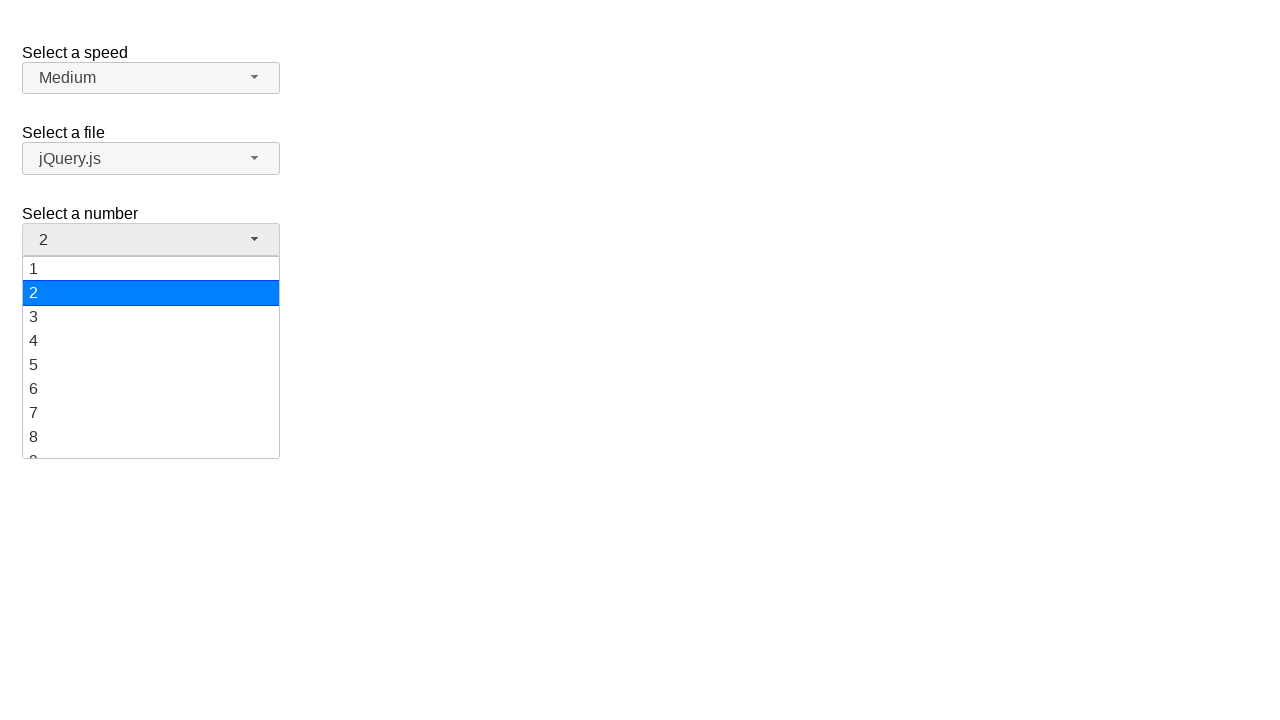

Dropdown menu appeared with numeric options
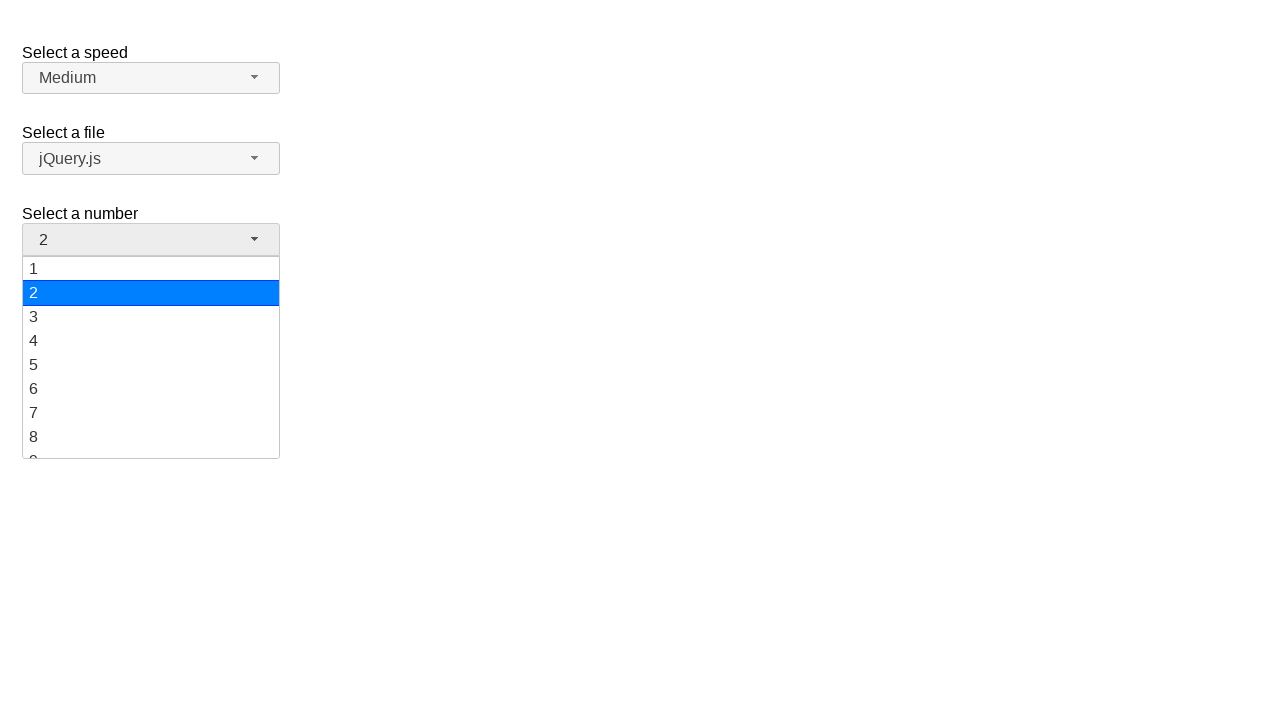

Selected value '5' from the dropdown menu at (151, 365) on xpath=//ul[@id='number-menu']//div[text()='5']
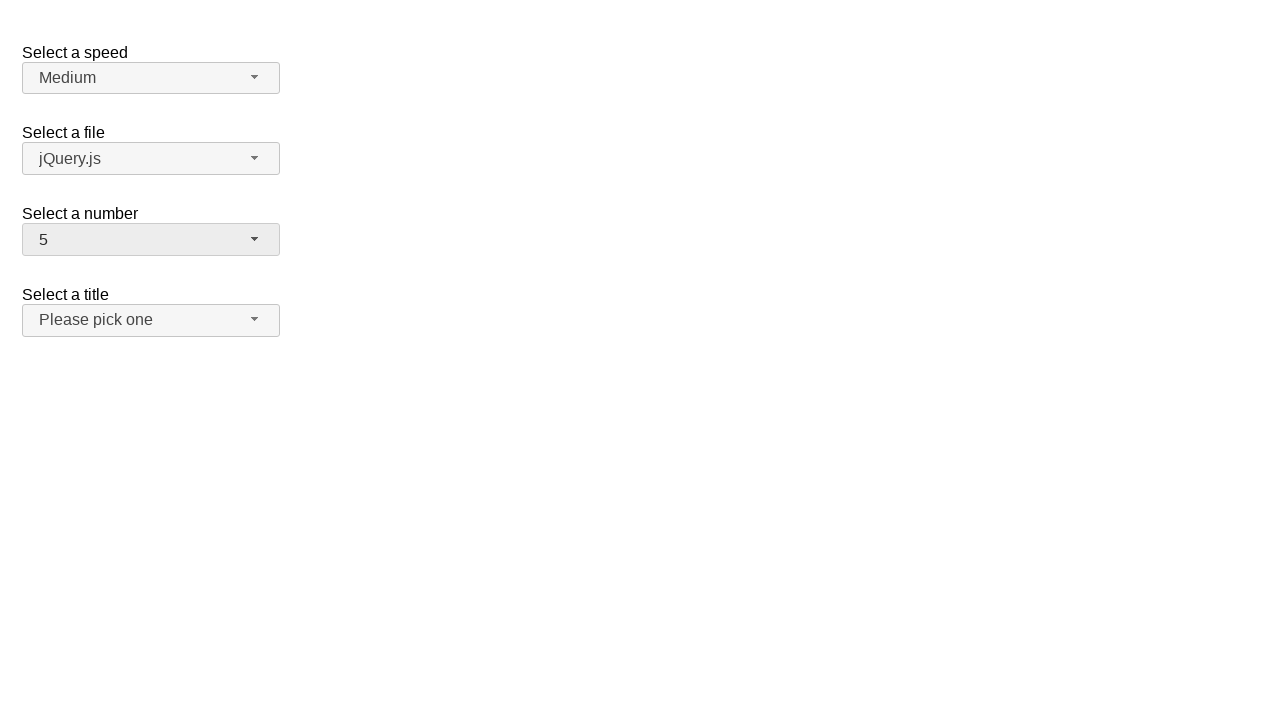

Waited 2 seconds for selection to process
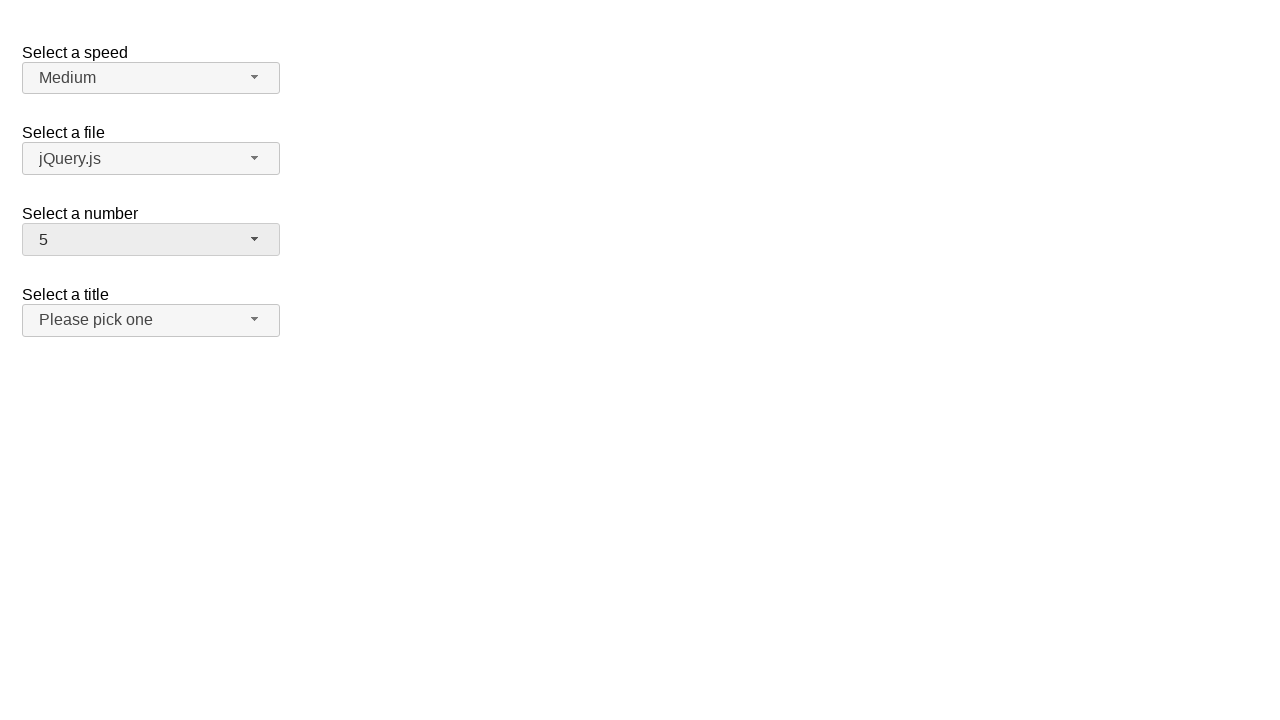

Clicked the dropdown button again at (151, 240) on xpath=//span[@id='number-button']
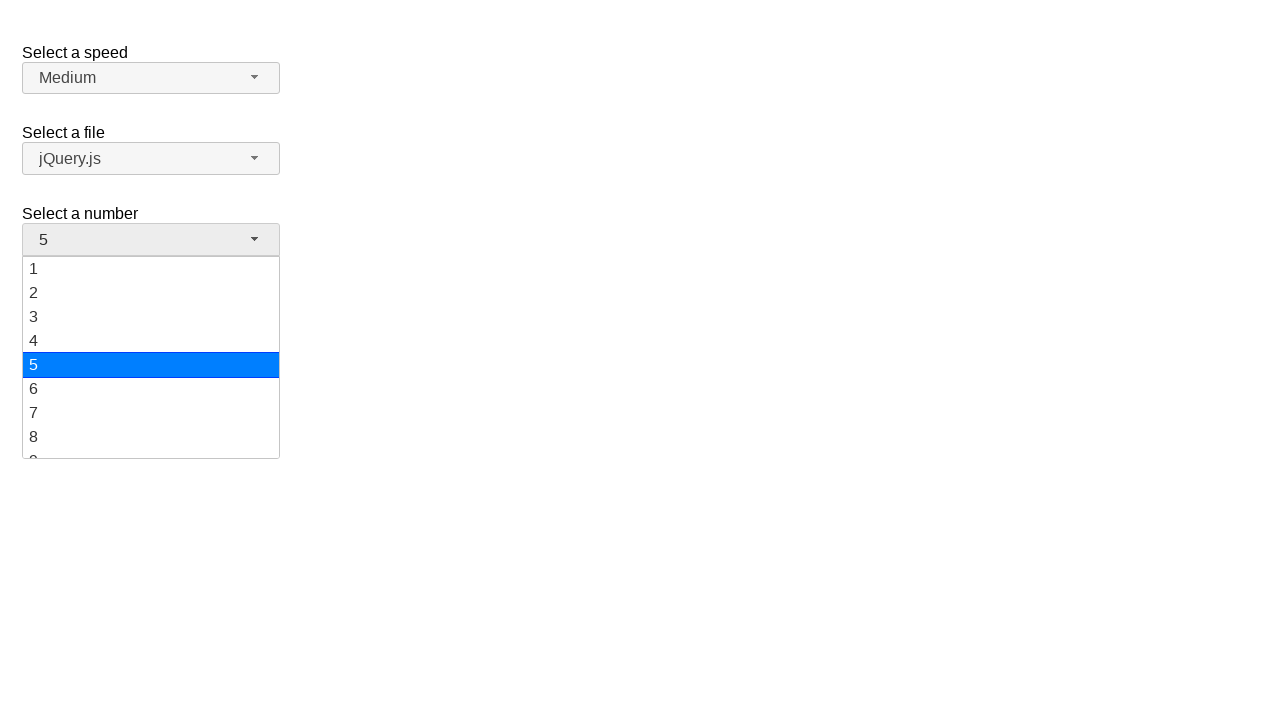

Dropdown menu appeared again
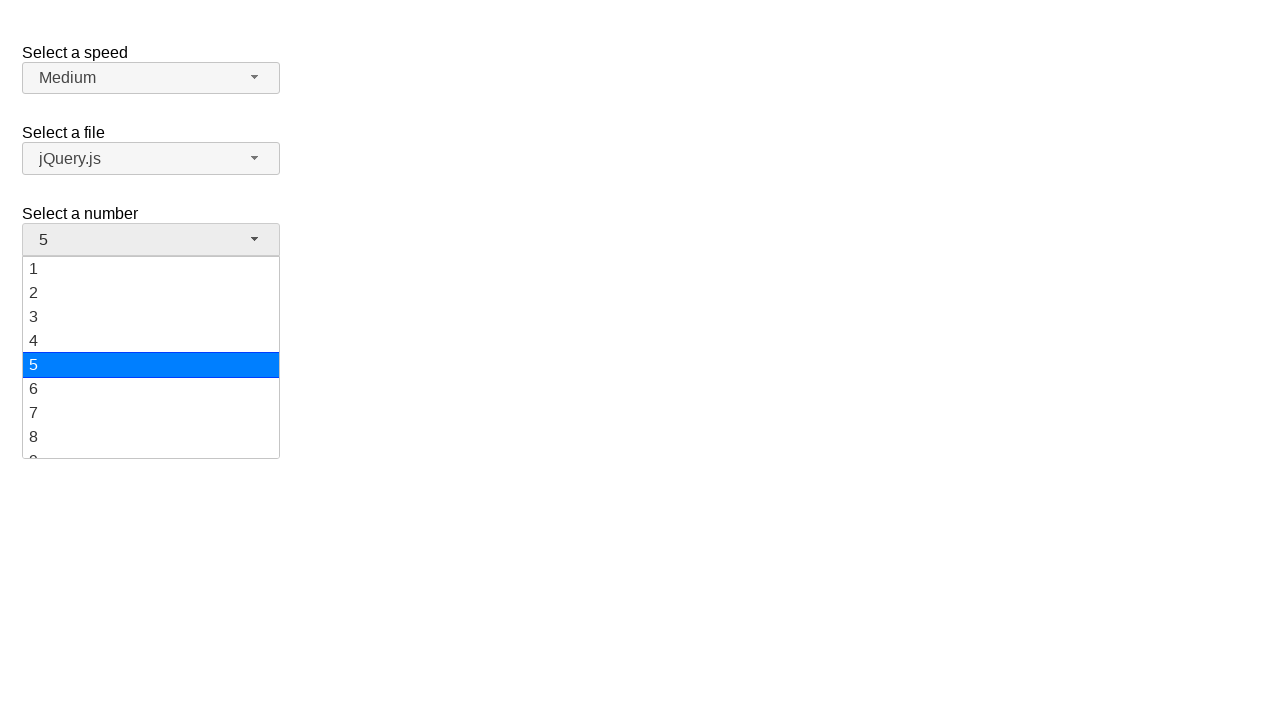

Selected value '10' from the dropdown menu at (151, 357) on xpath=//ul[@id='number-menu']//div[text()='10']
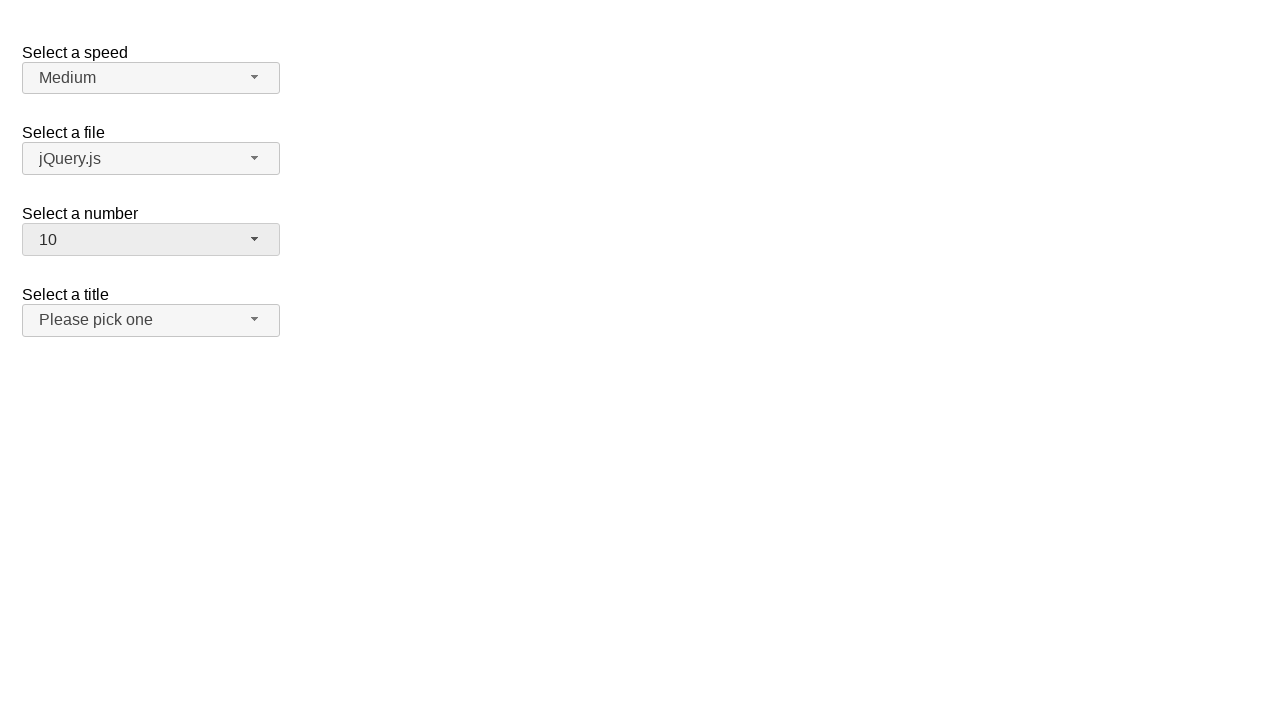

Waited 2 seconds for selection to process
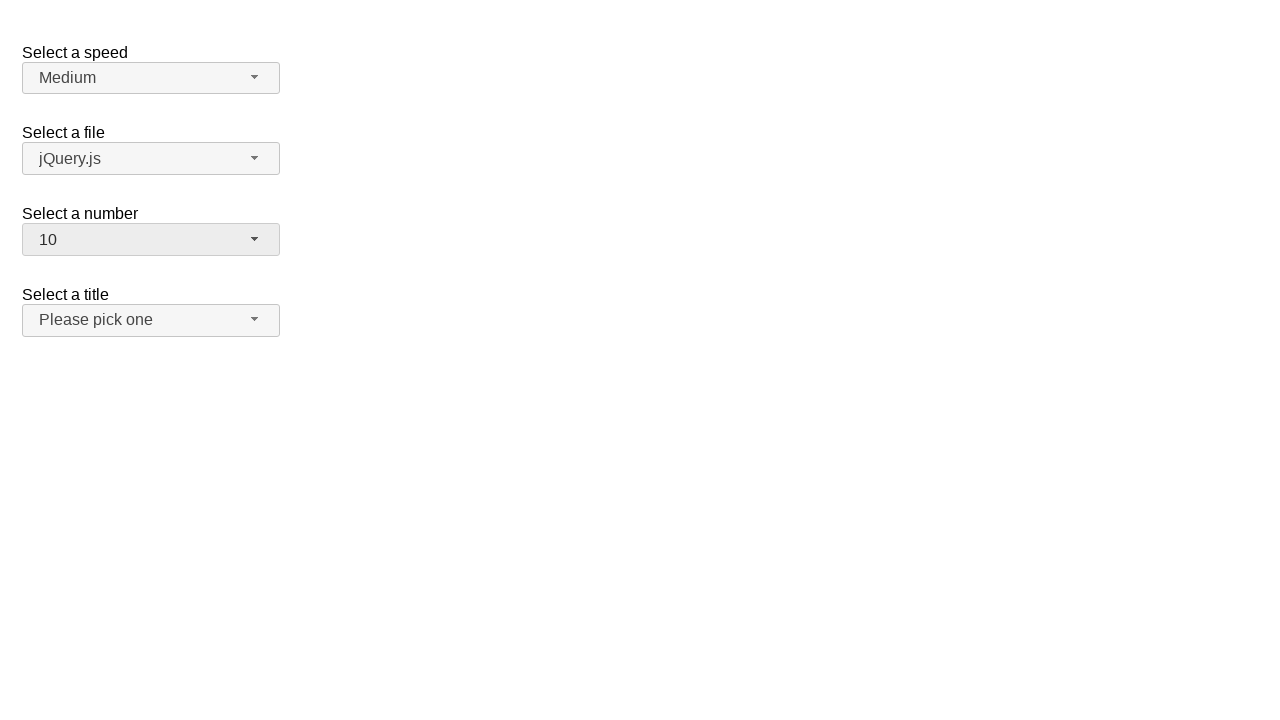

Clicked the dropdown button again at (151, 240) on xpath=//span[@id='number-button']
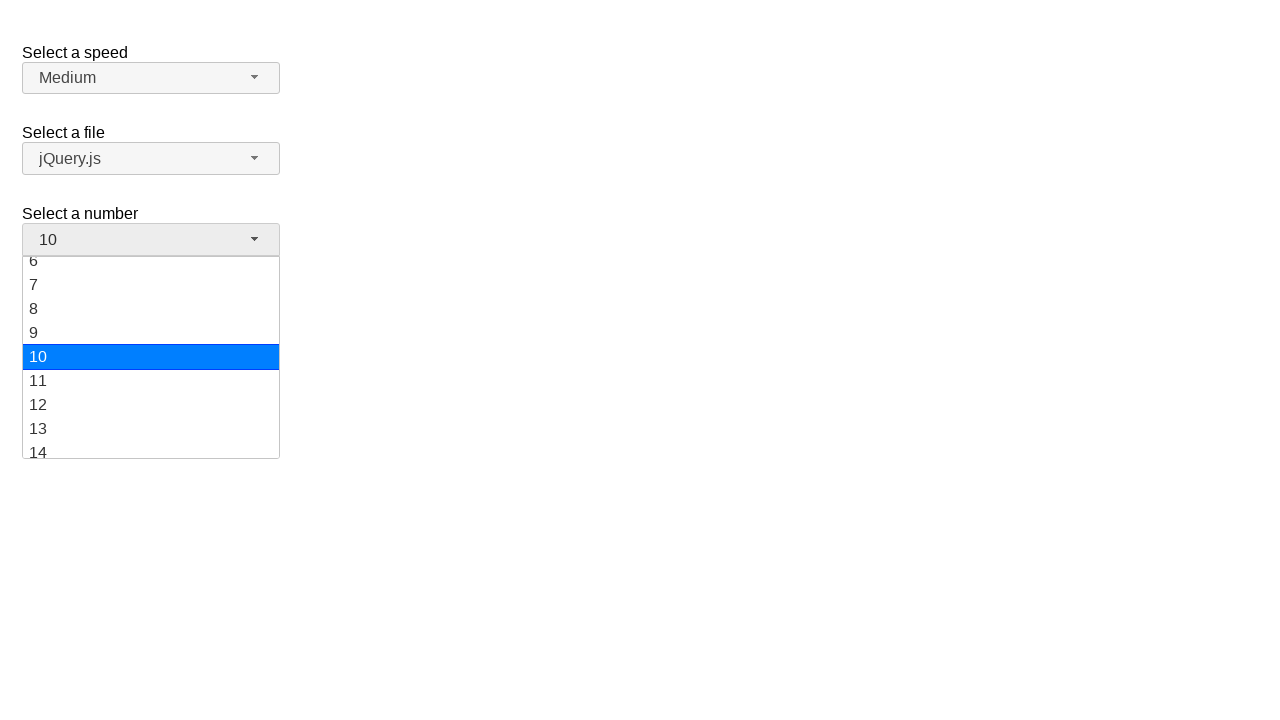

Dropdown menu appeared again
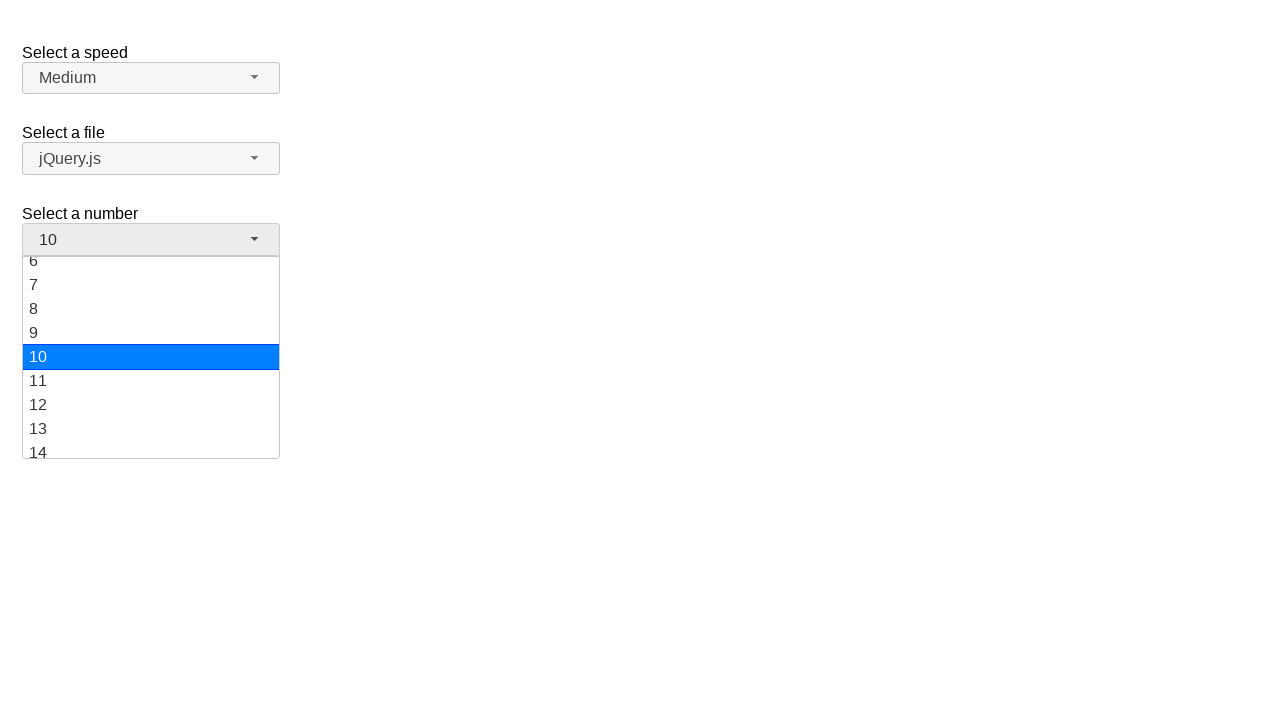

Selected value '8' from the dropdown menu at (151, 309) on xpath=//ul[@id='number-menu']//div[text()='8']
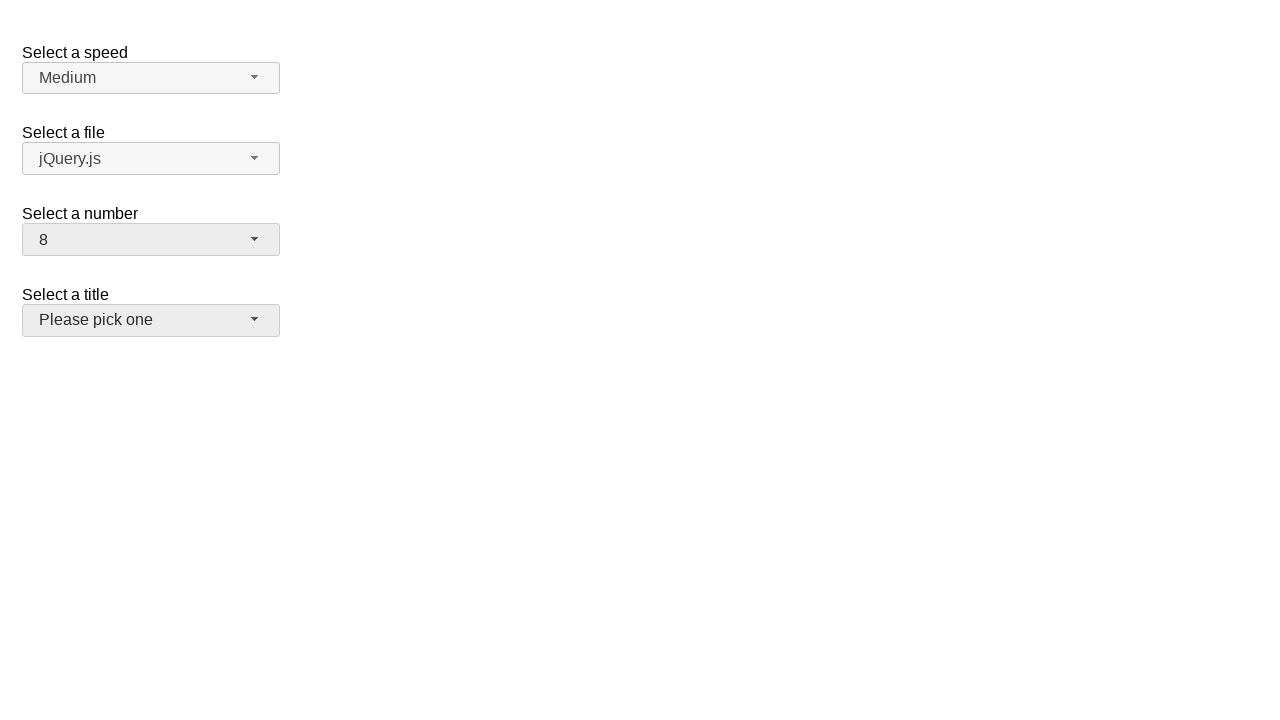

Waited 2 seconds for selection to process
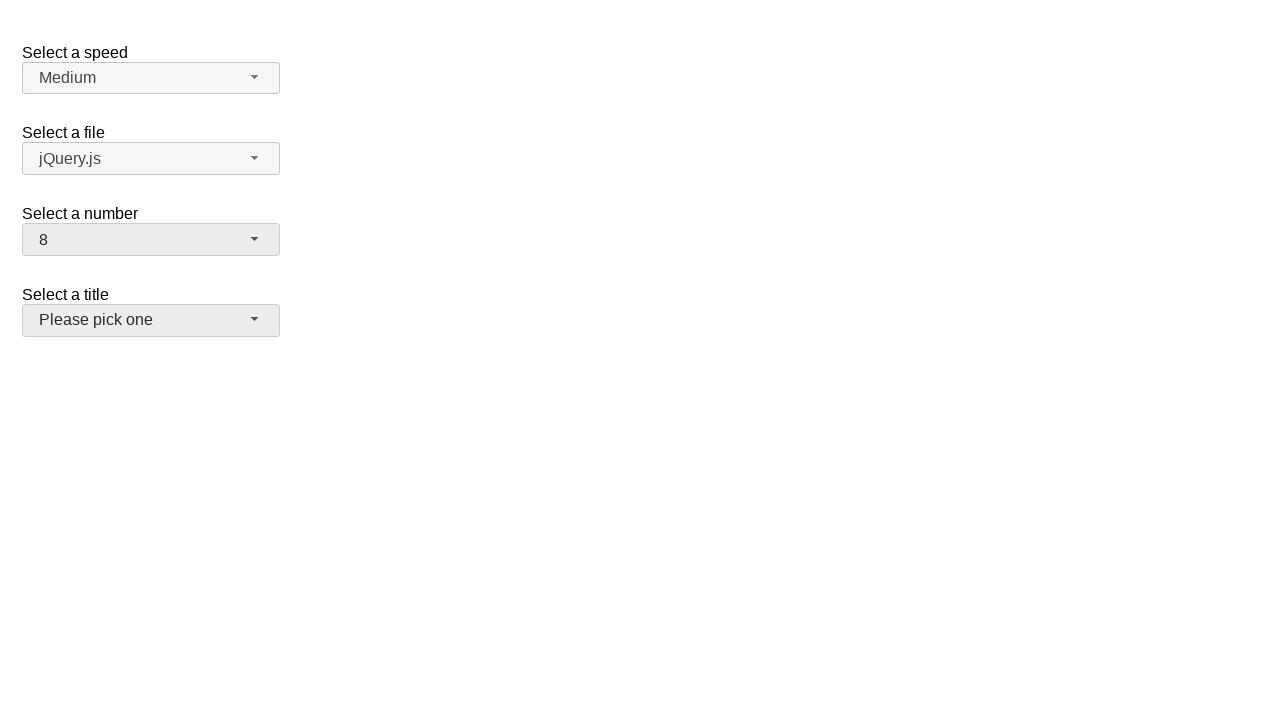

Clicked the dropdown button for final selection at (151, 240) on xpath=//span[@id='number-button']
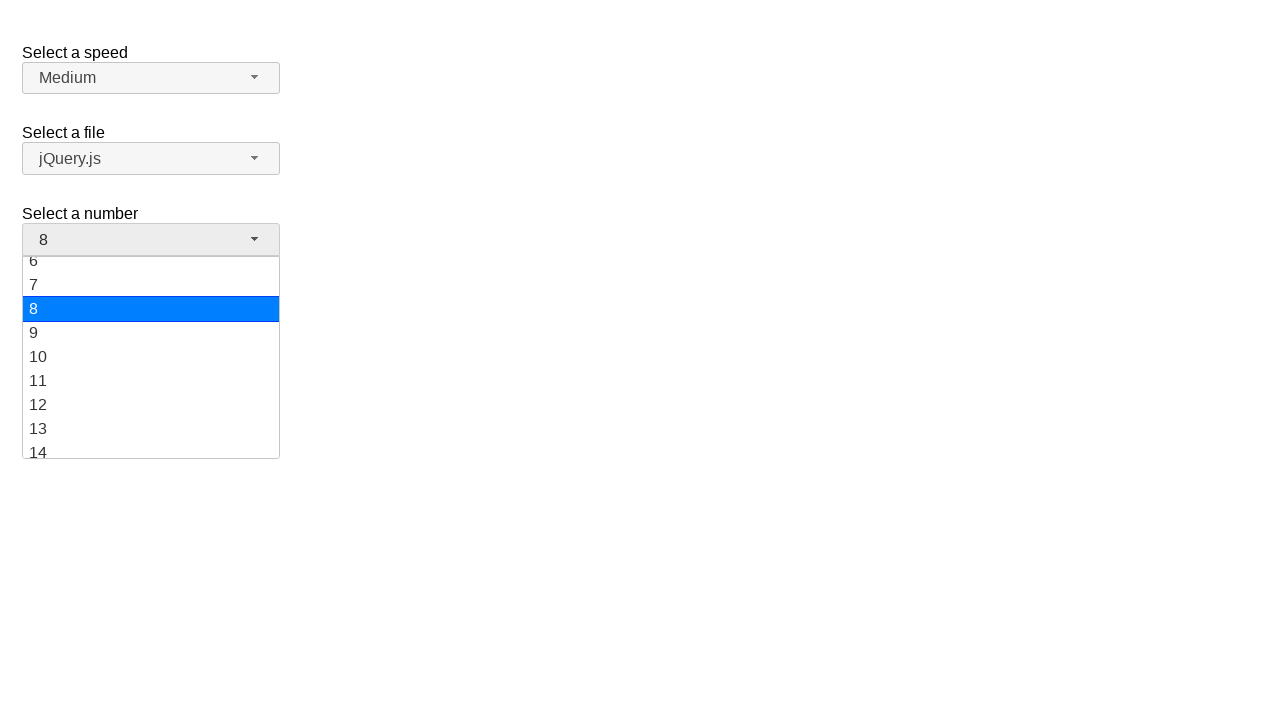

Dropdown menu appeared for final selection
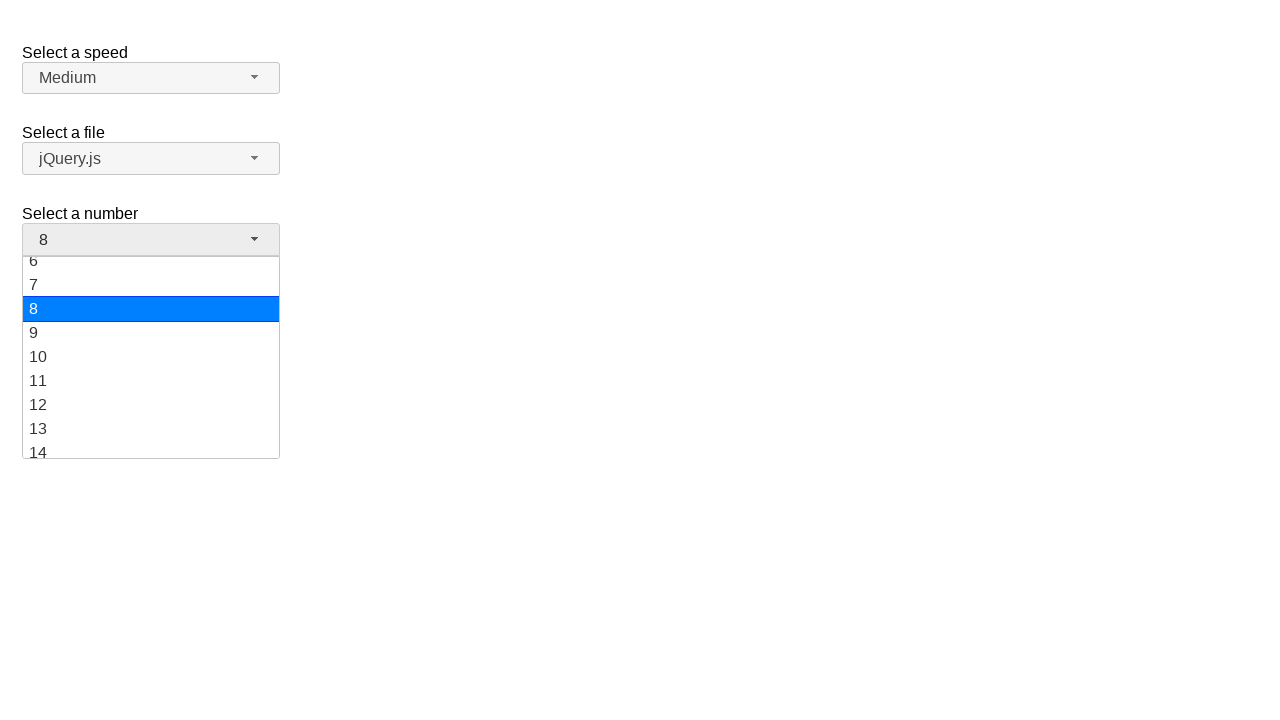

Selected value '18' from the dropdown menu at (151, 421) on xpath=//ul[@id='number-menu']//div[text()='18']
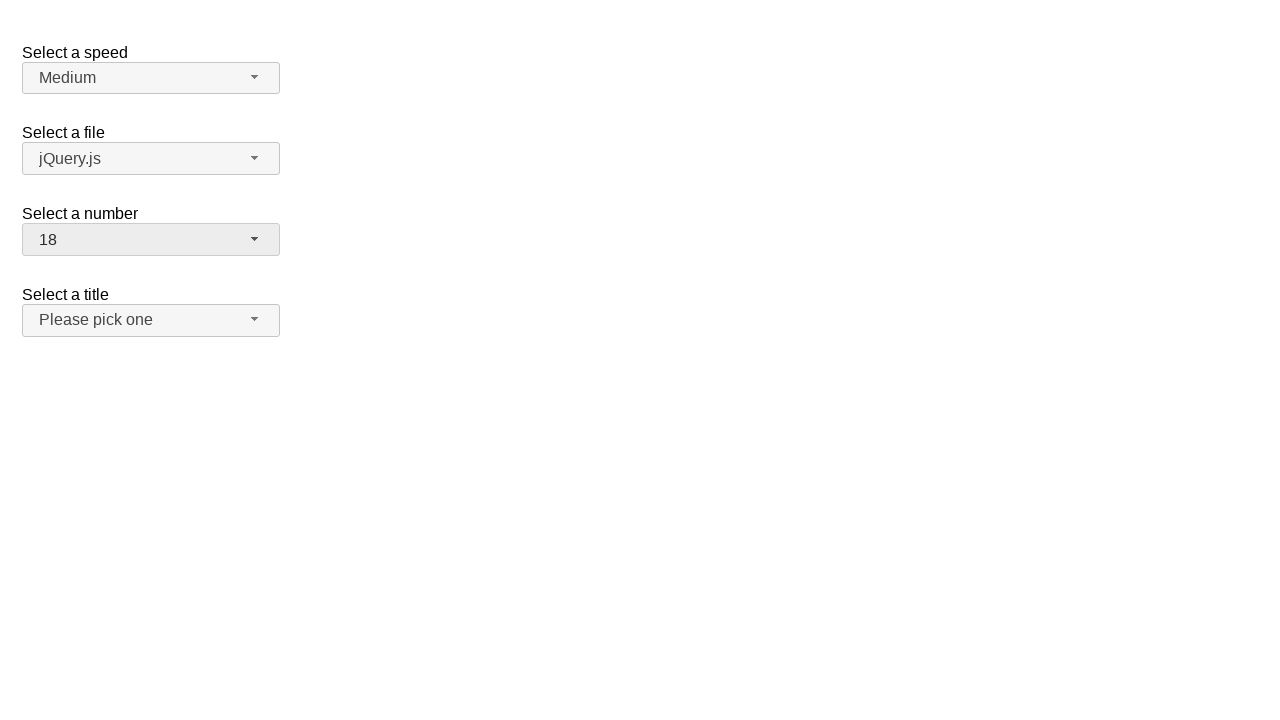

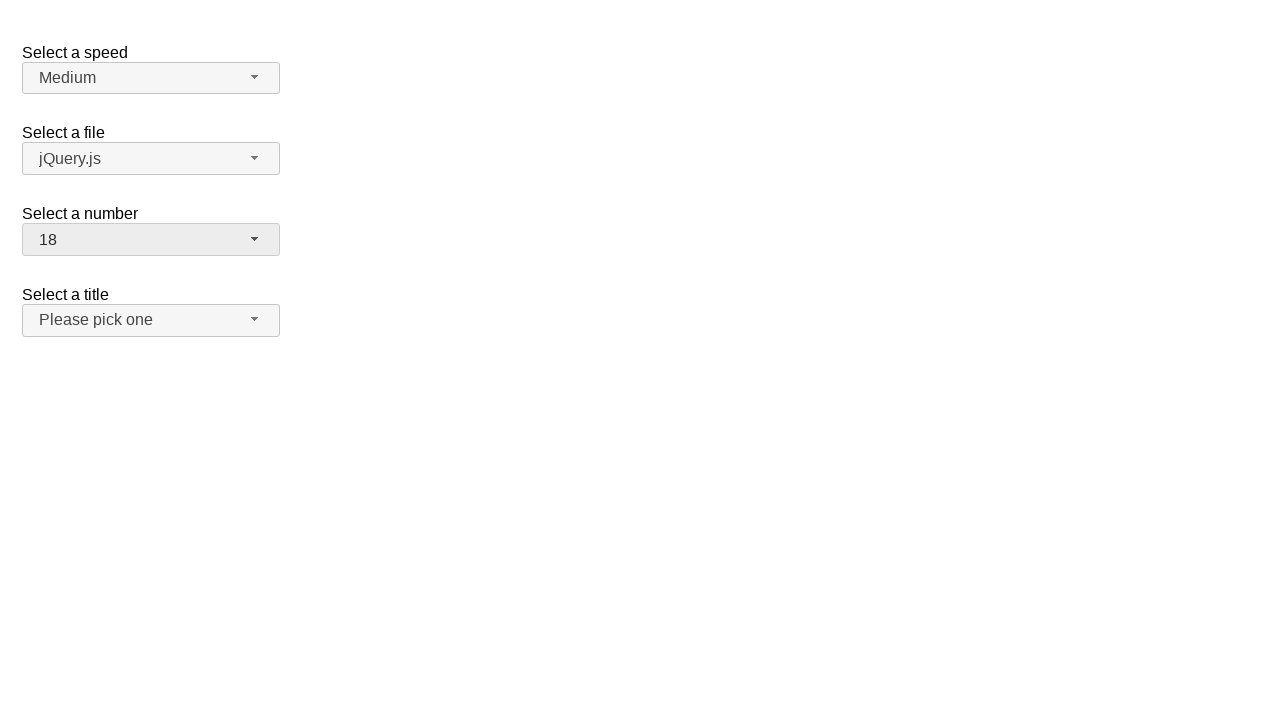